Tests simple alert dialog by clicking a button to trigger an alert and accepting it

Starting URL: https://demoqa.com/alerts

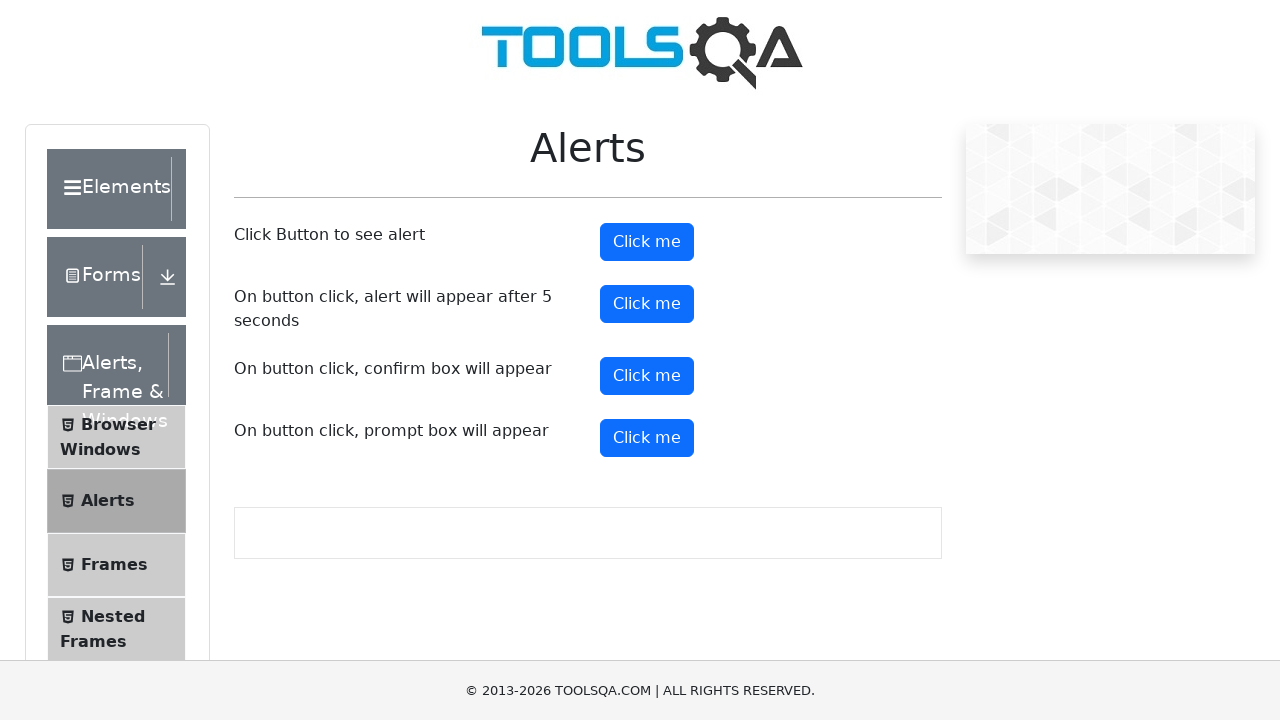

Navigated to alerts page
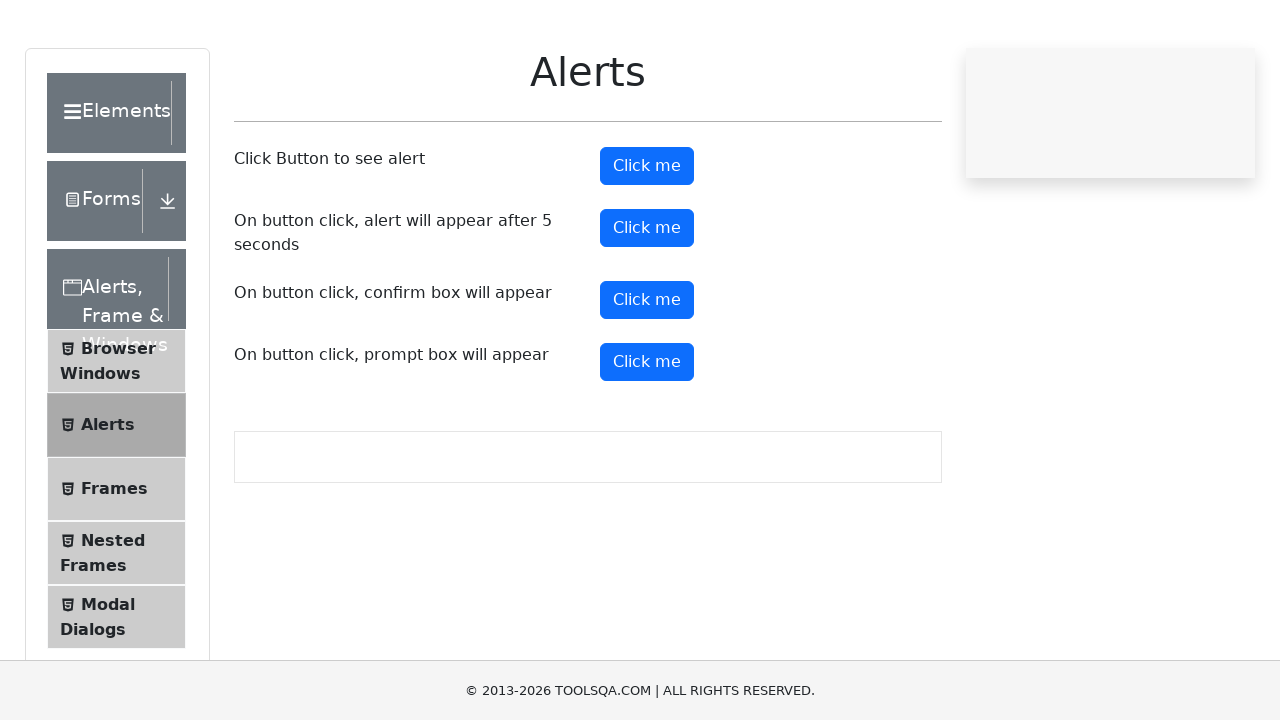

Clicked button to trigger simple alert at (647, 242) on #alertButton
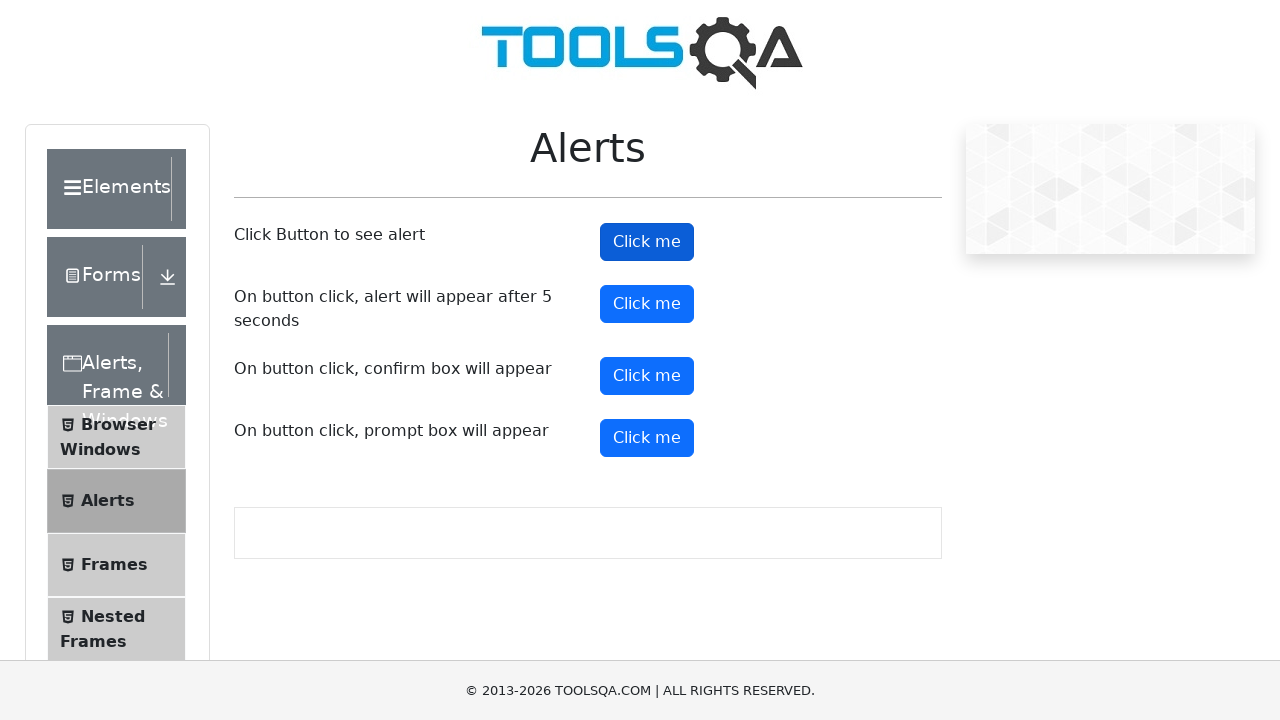

Accepted alert dialog
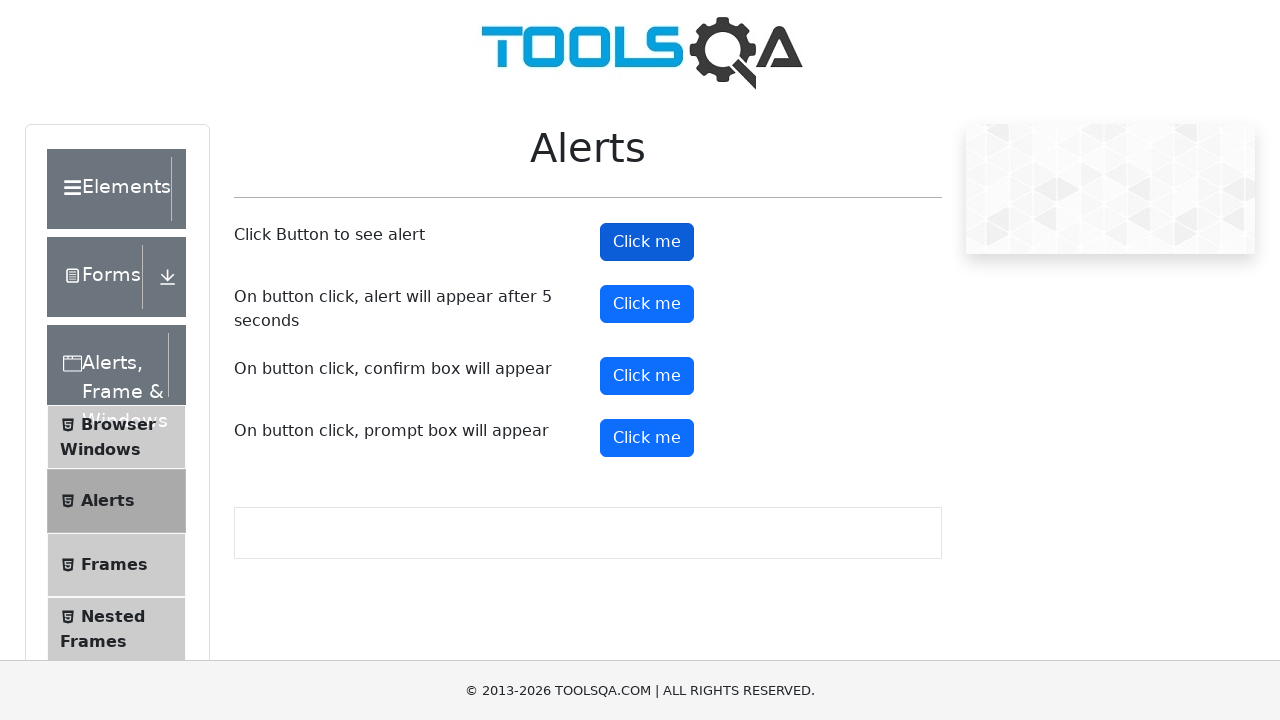

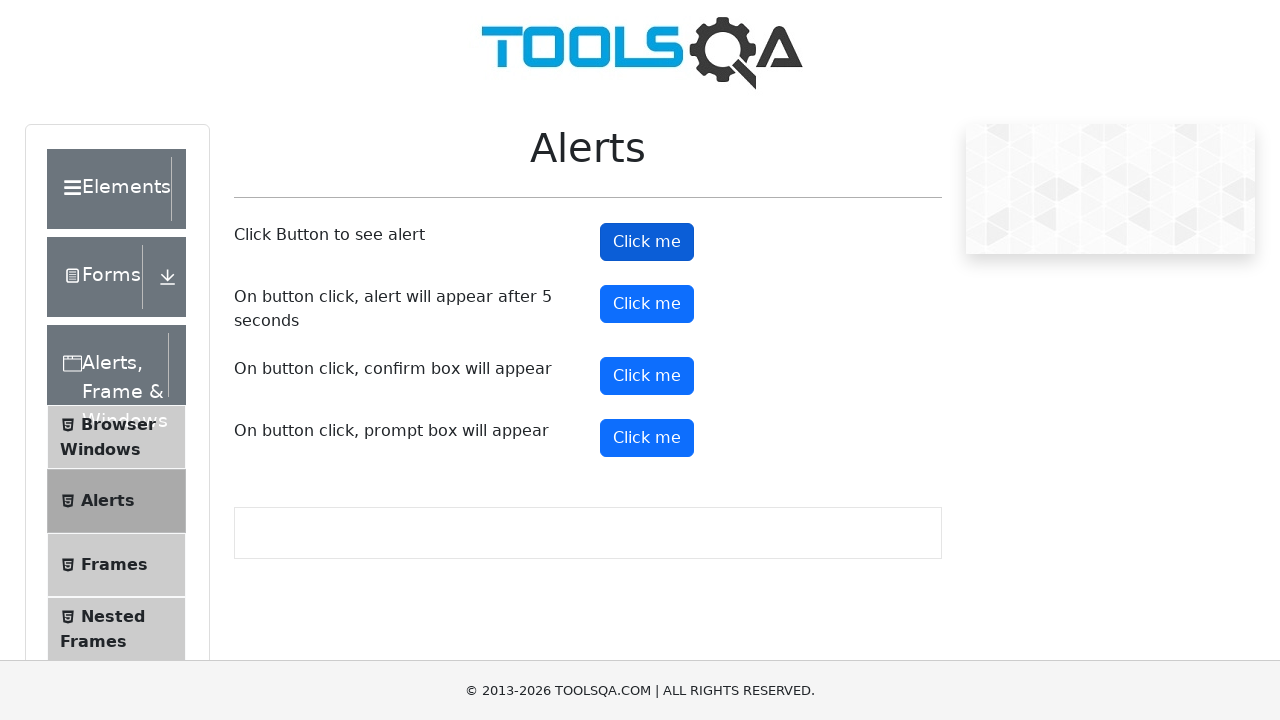